Tests iframe functionality by navigating to the iframe page, switching into the iframe, and verifying the default text content inside it

Starting URL: http://the-internet.herokuapp.com/frames

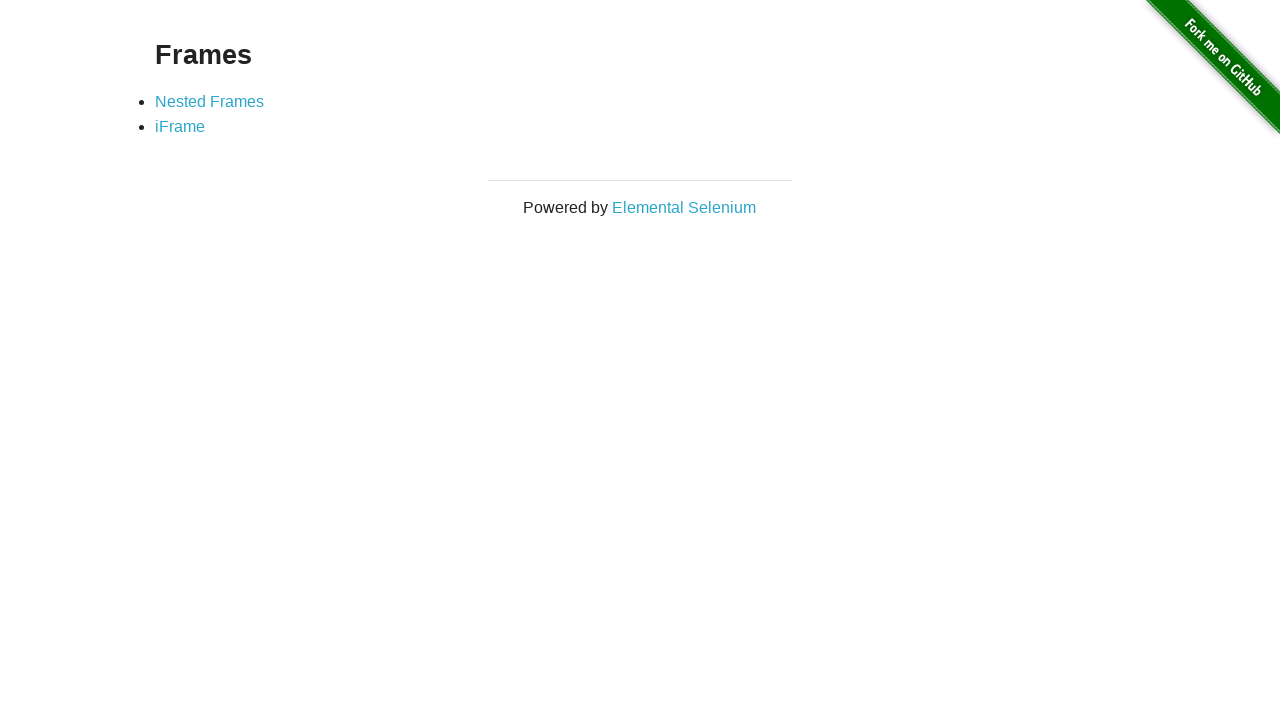

Clicked on the iFrame link at (180, 127) on a[href='/iframe']
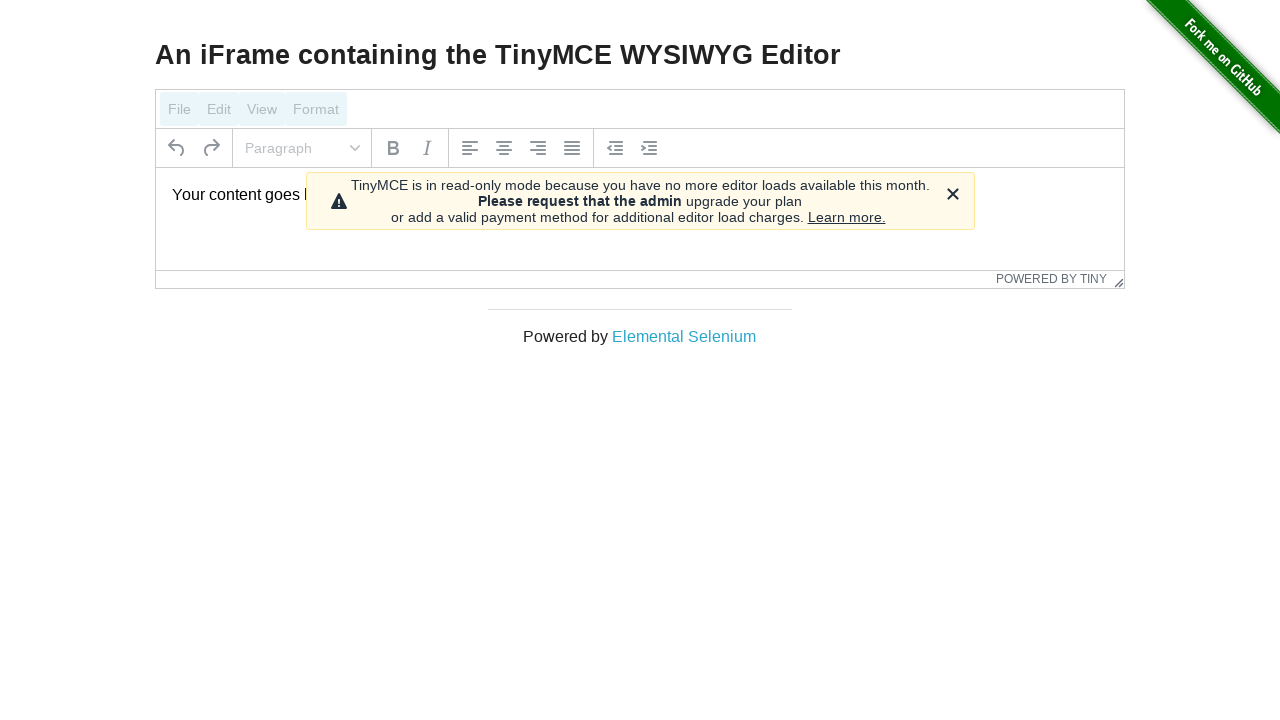

Located the iframe with id 'mce_0_ifr'
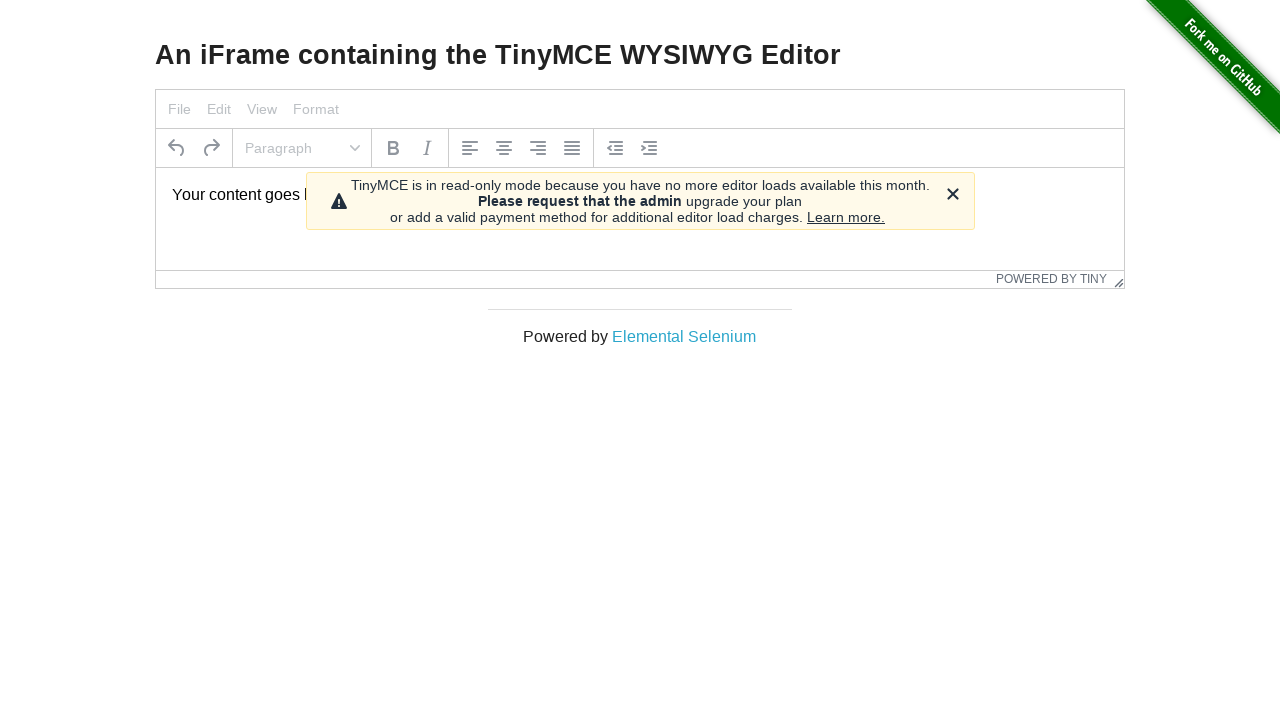

Waited for the #tinymce element to load inside the iframe
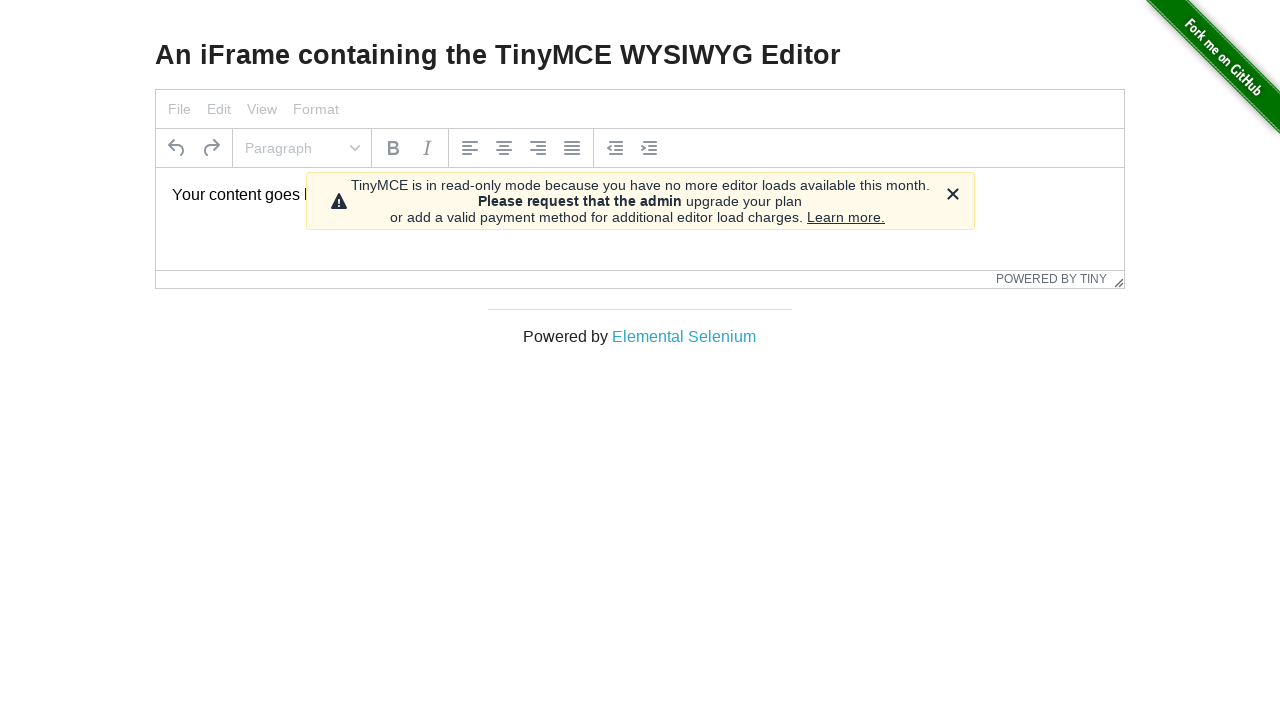

Retrieved the content locator from inside the iframe
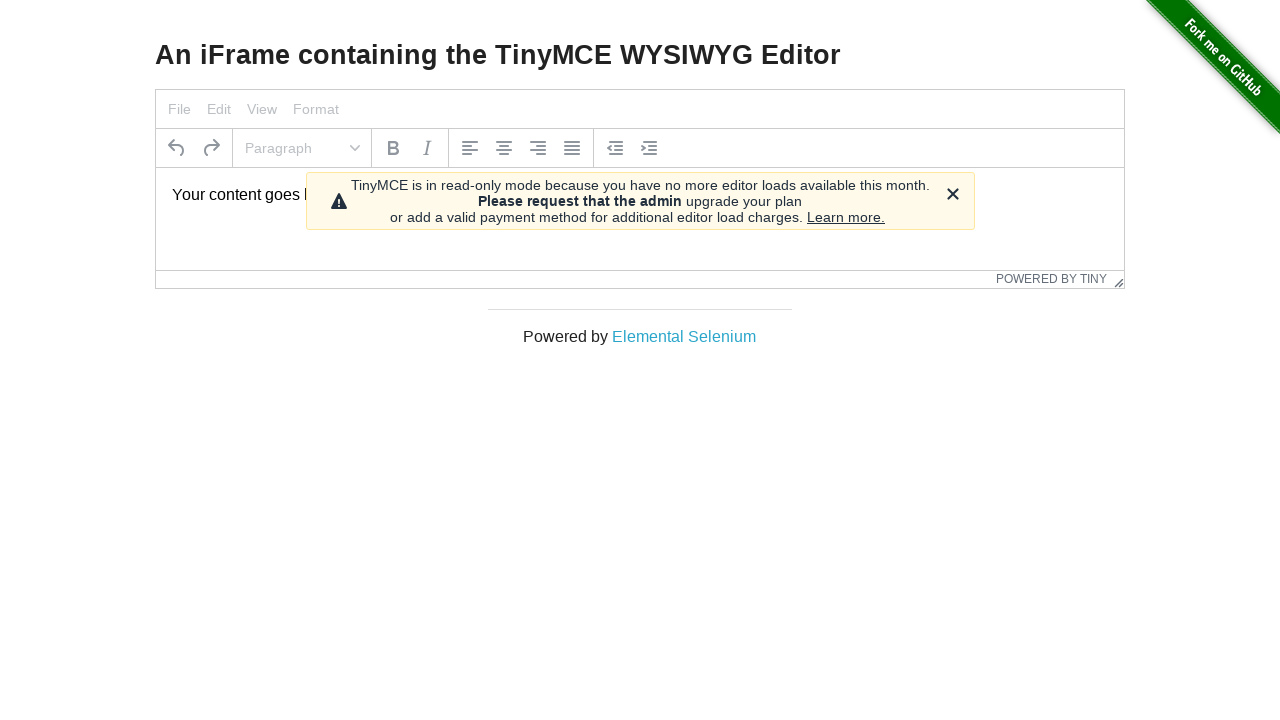

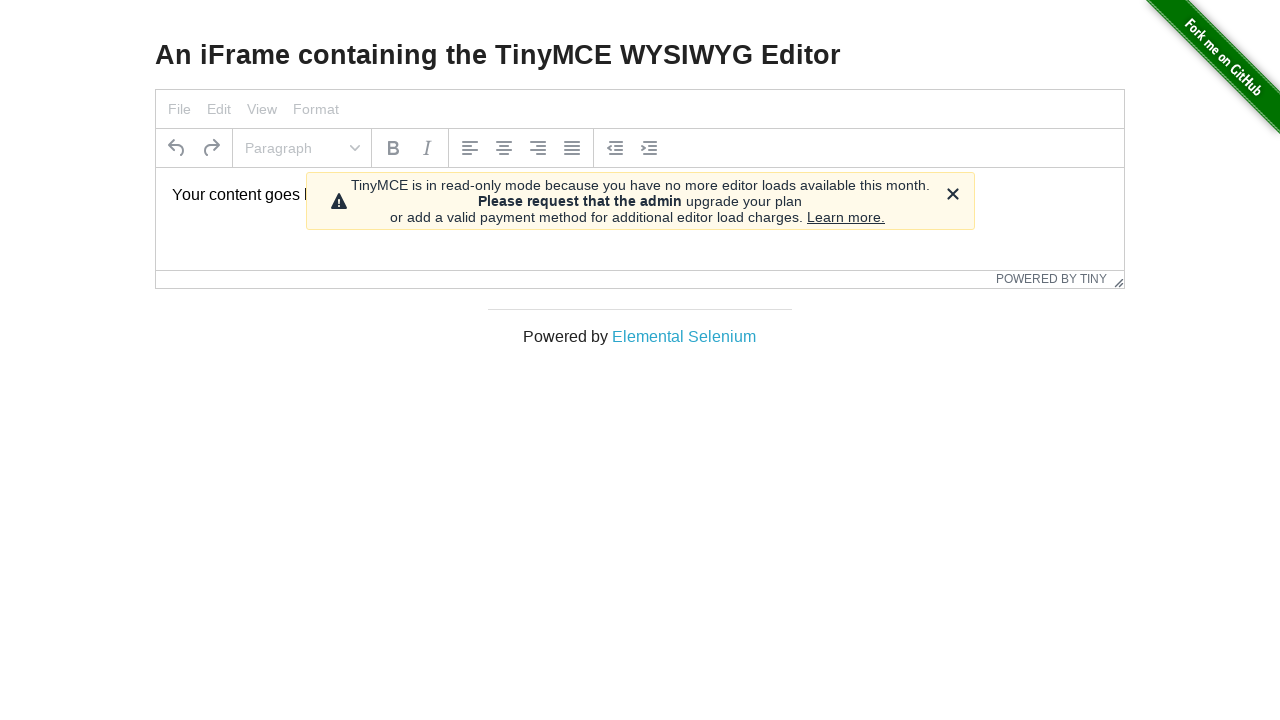